Tests that edits are cancelled when pressing Escape key

Starting URL: https://demo.playwright.dev/todomvc

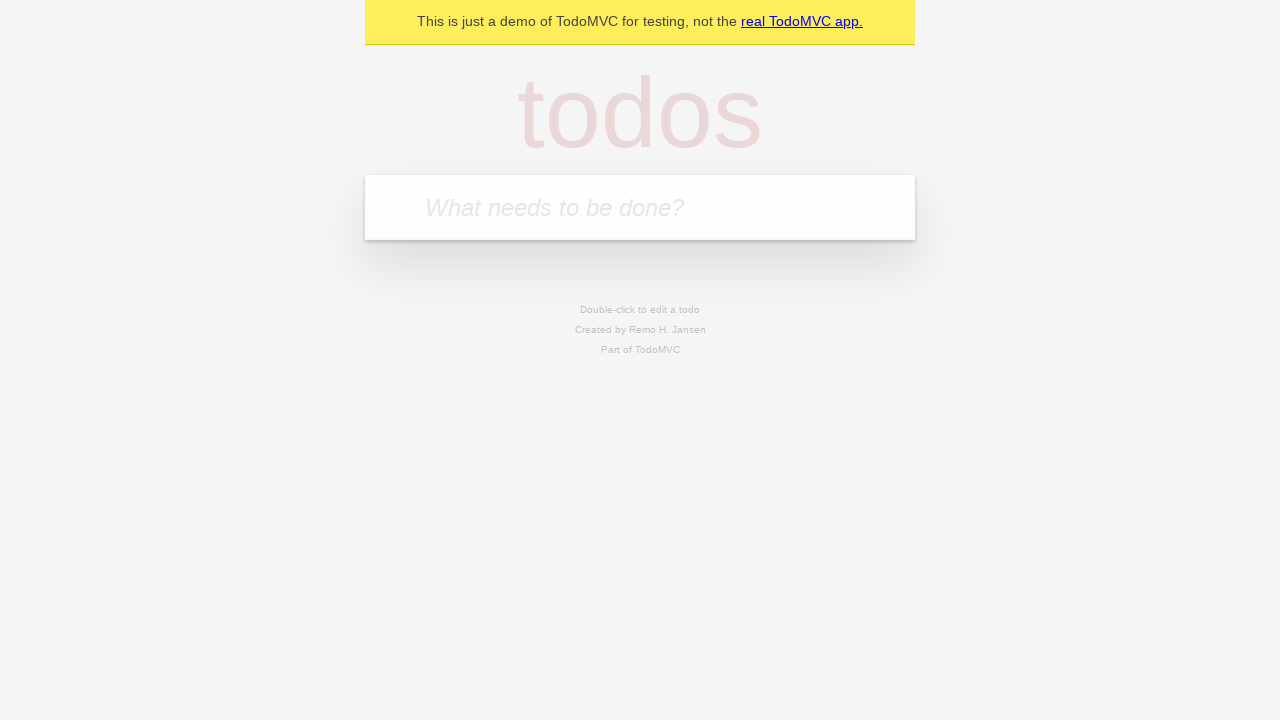

Filled todo input with 'buy some cheese' on internal:attr=[placeholder="What needs to be done?"i]
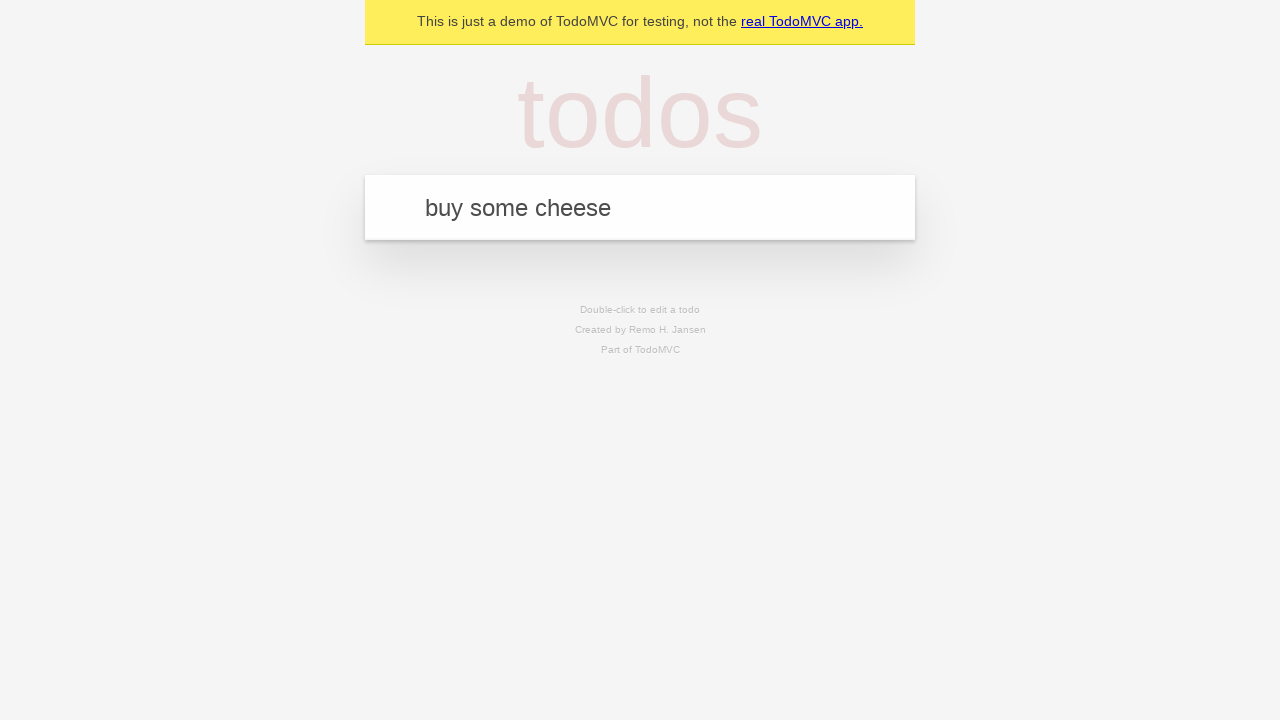

Pressed Enter to add first todo on internal:attr=[placeholder="What needs to be done?"i]
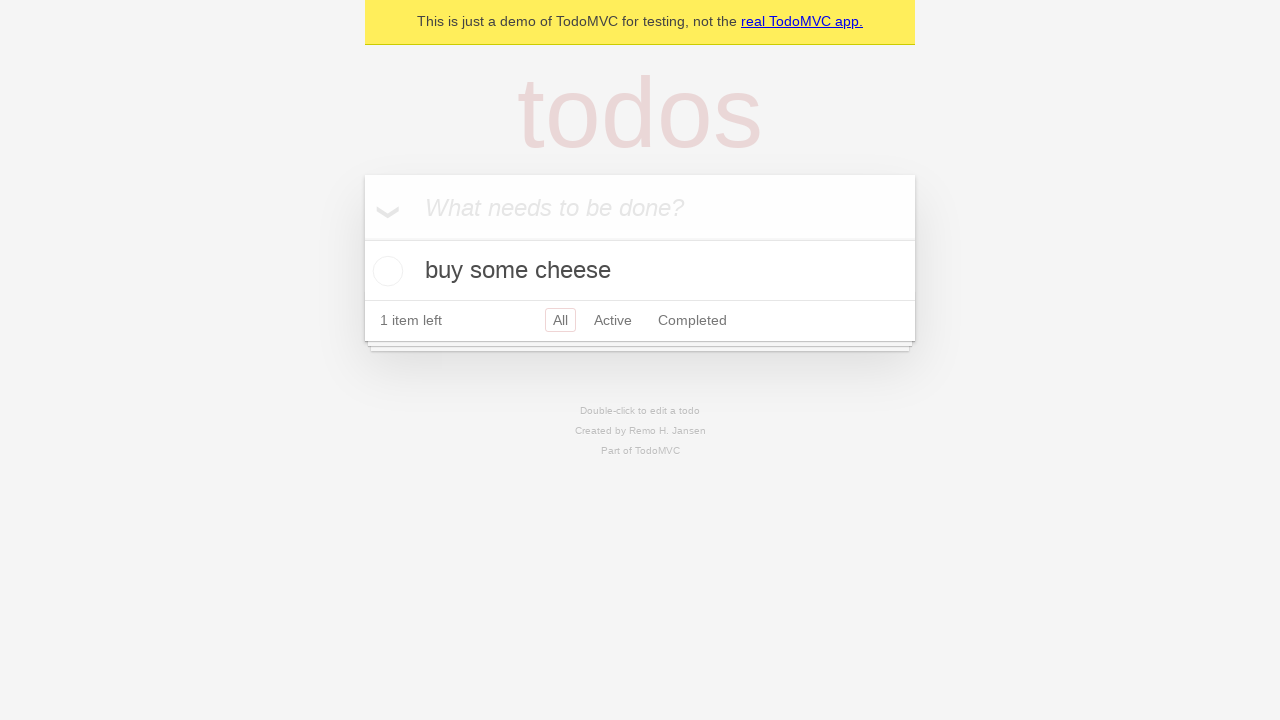

Filled todo input with 'feed the cat' on internal:attr=[placeholder="What needs to be done?"i]
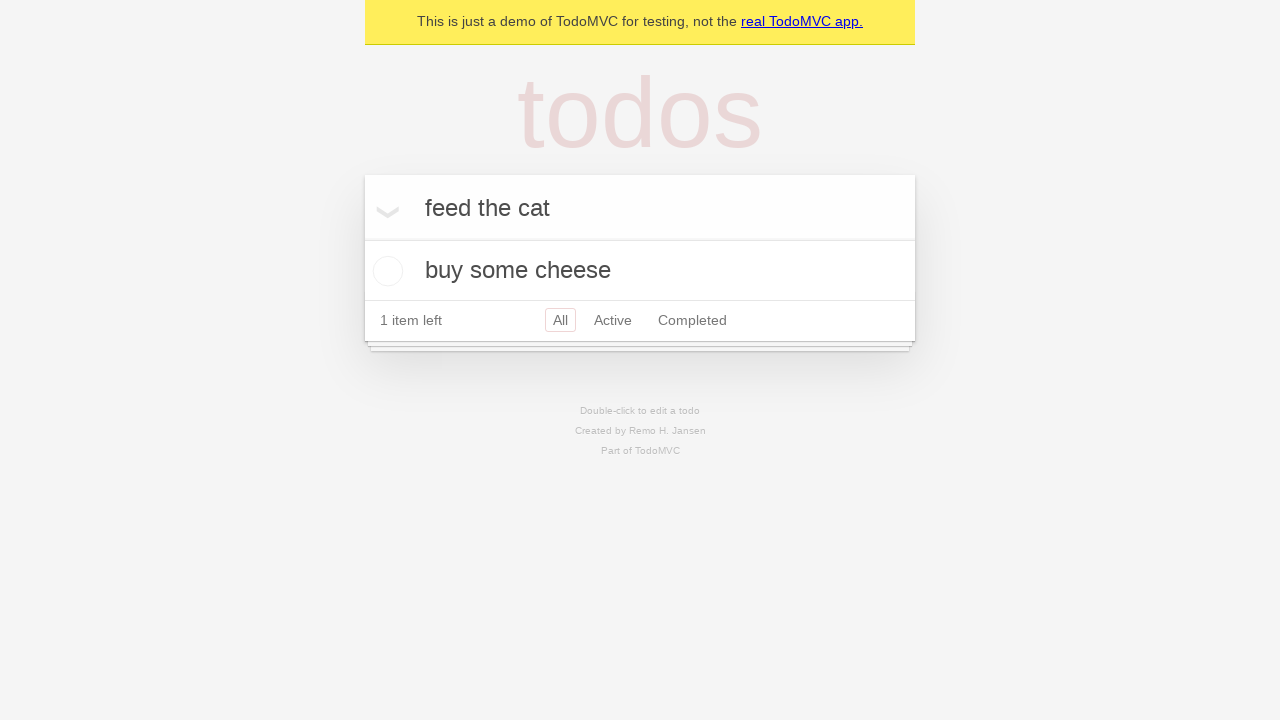

Pressed Enter to add second todo on internal:attr=[placeholder="What needs to be done?"i]
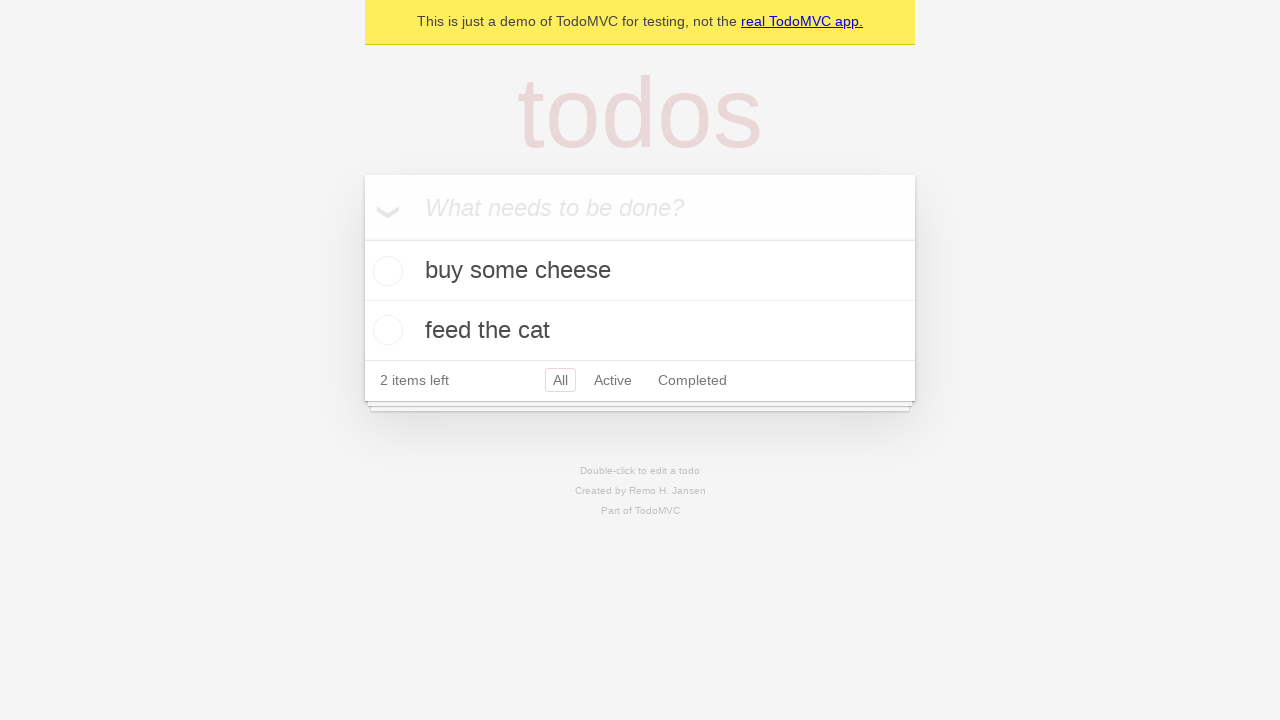

Filled todo input with 'book a doctors appointment' on internal:attr=[placeholder="What needs to be done?"i]
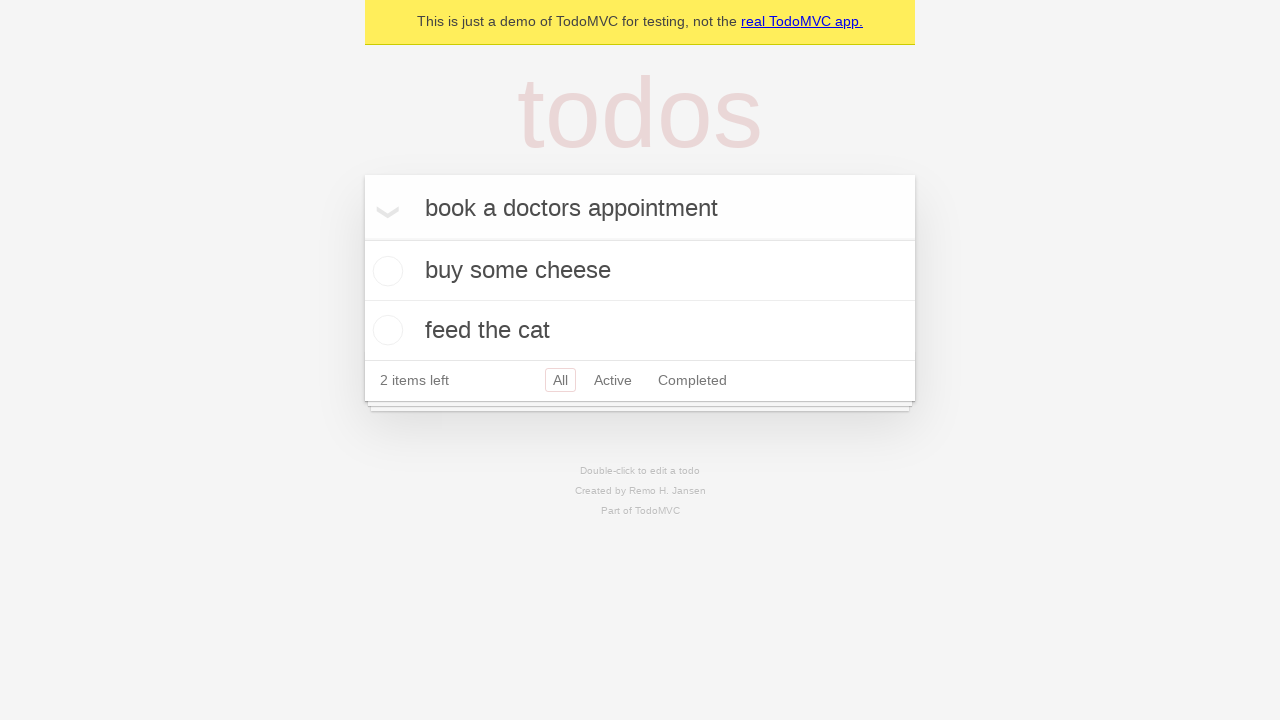

Pressed Enter to add third todo on internal:attr=[placeholder="What needs to be done?"i]
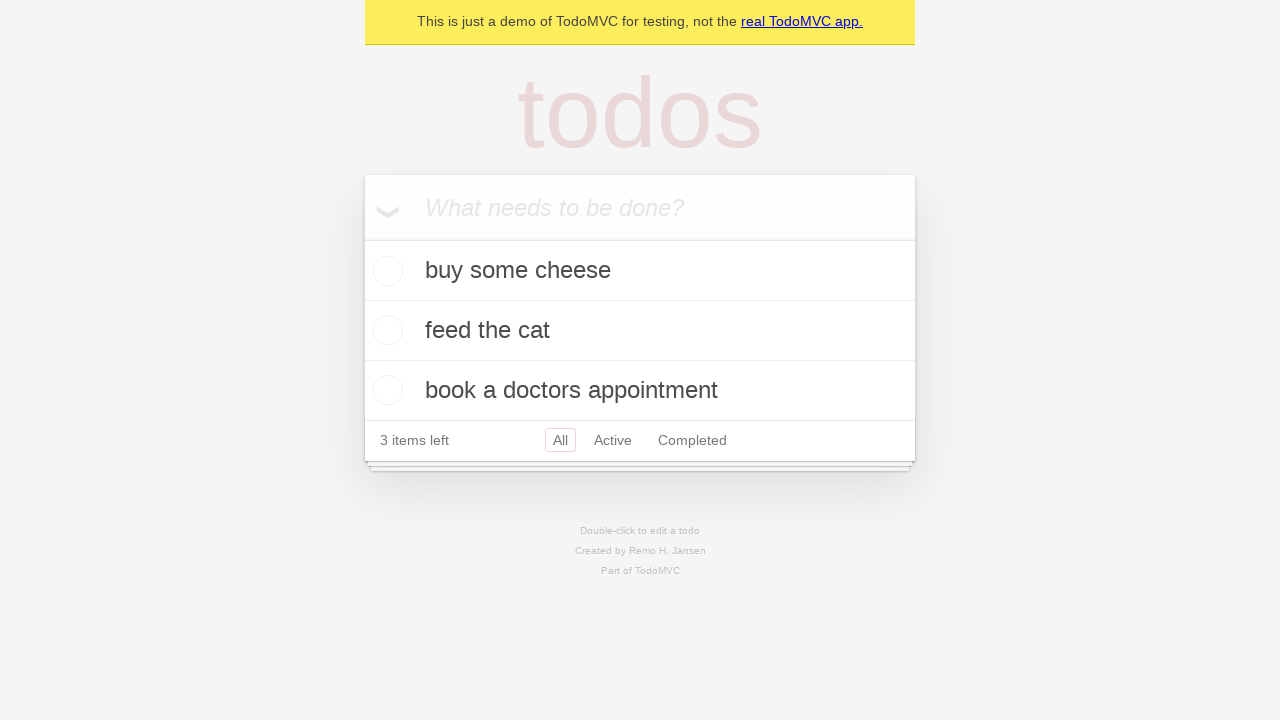

Double-clicked second todo item to enter edit mode at (640, 331) on [data-testid='todo-item'] >> nth=1
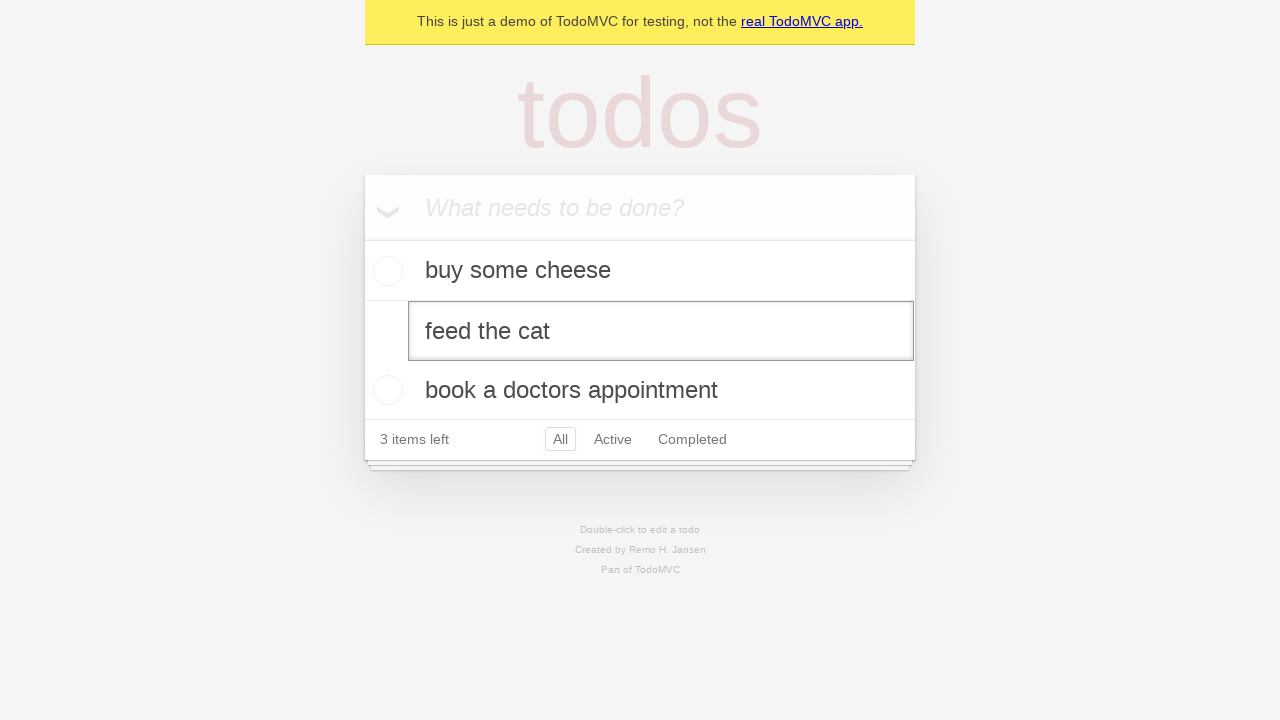

Filled edit textbox with 'buy some sausages' on [data-testid='todo-item'] >> nth=1 >> internal:role=textbox[name="Edit"i]
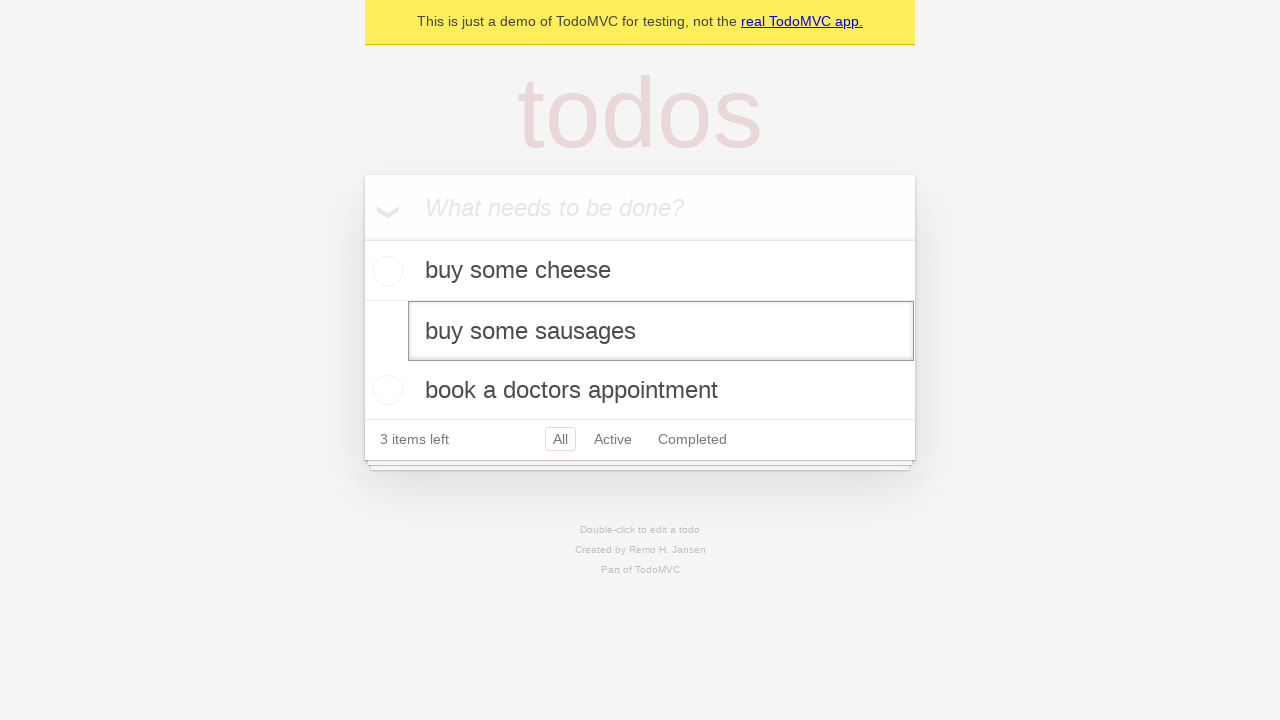

Pressed Escape to cancel edit on [data-testid='todo-item'] >> nth=1 >> internal:role=textbox[name="Edit"i]
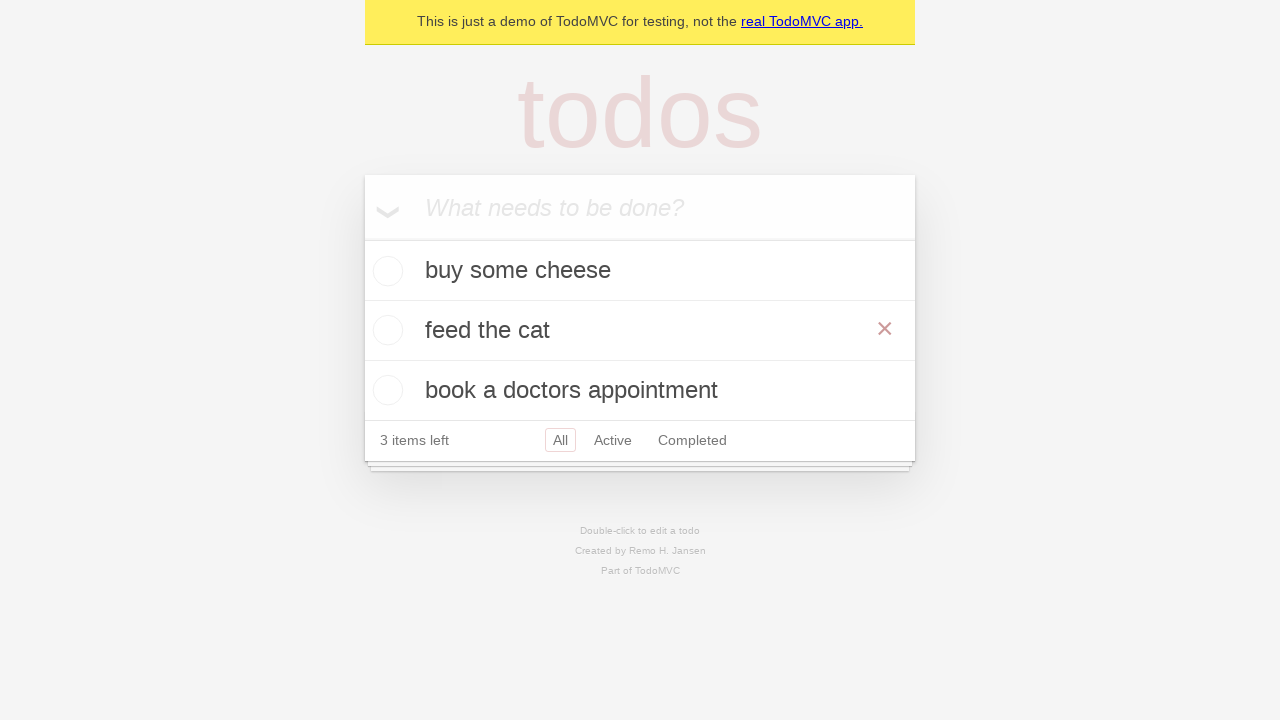

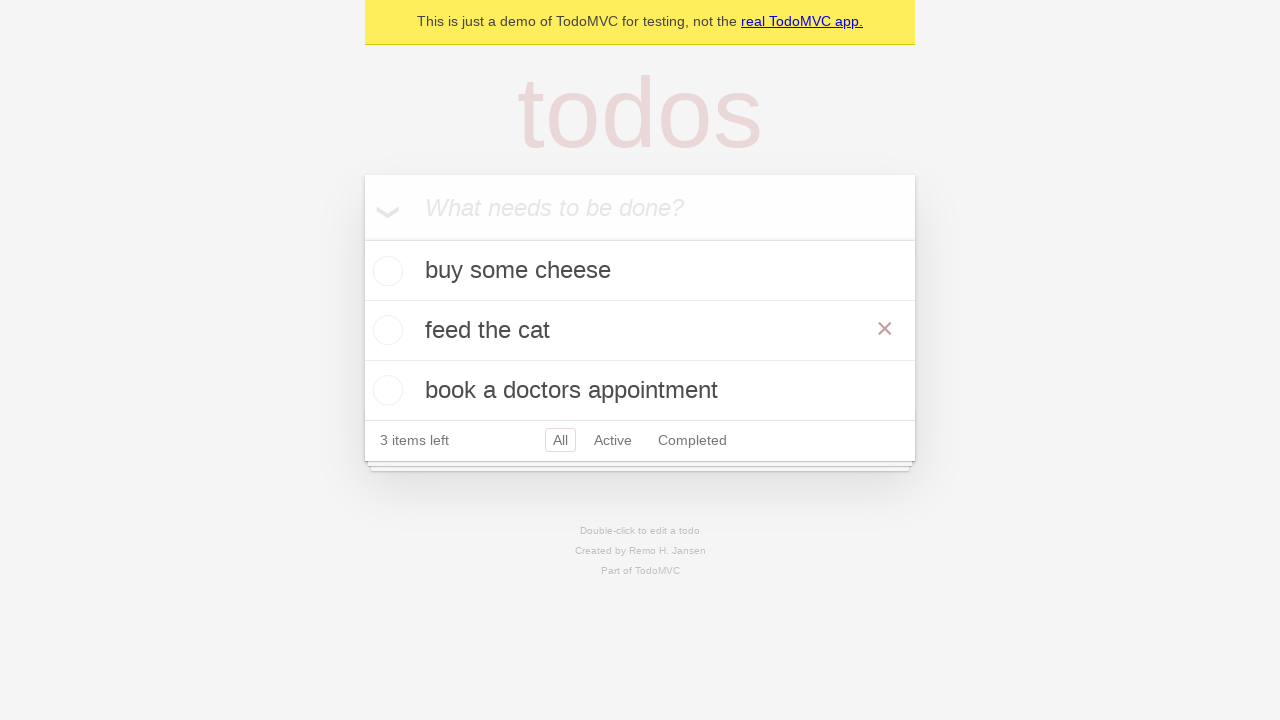